Tests basic navigation by clicking on a docs/get started link and verifying the URL changes to a docs page

Starting URL: https://playwright.dev

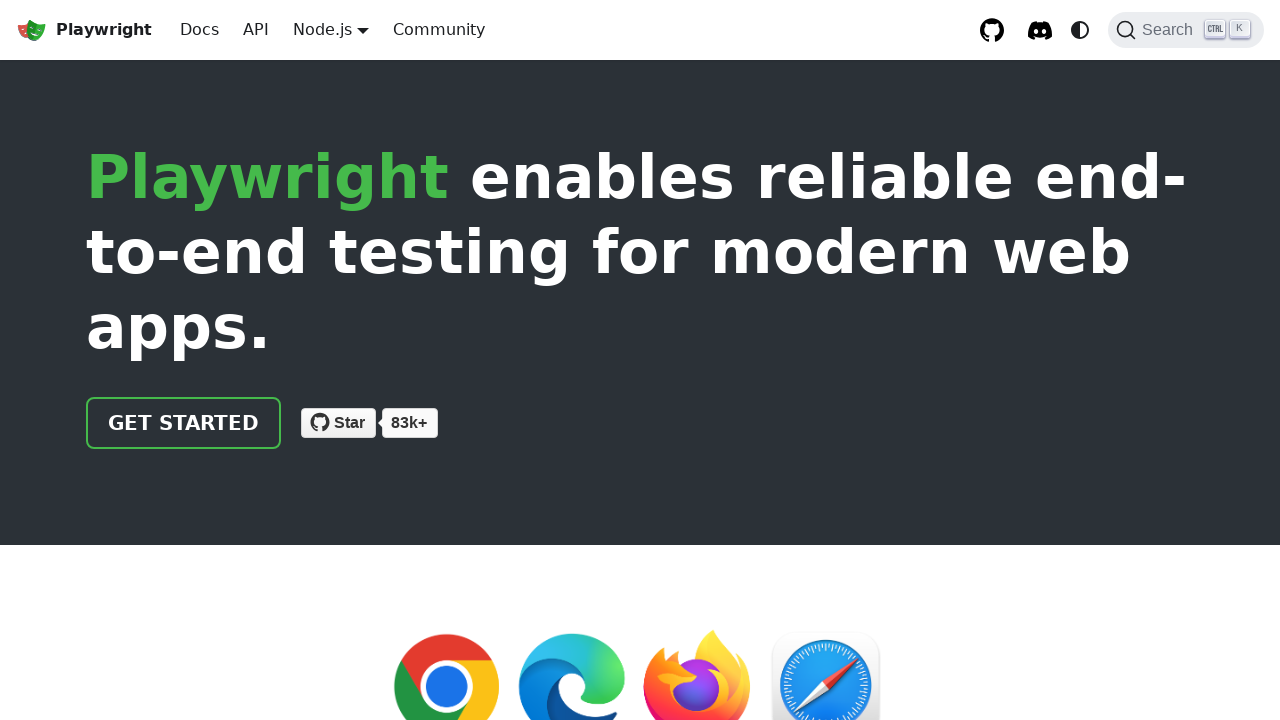

Verified docs/get started navigation link is visible
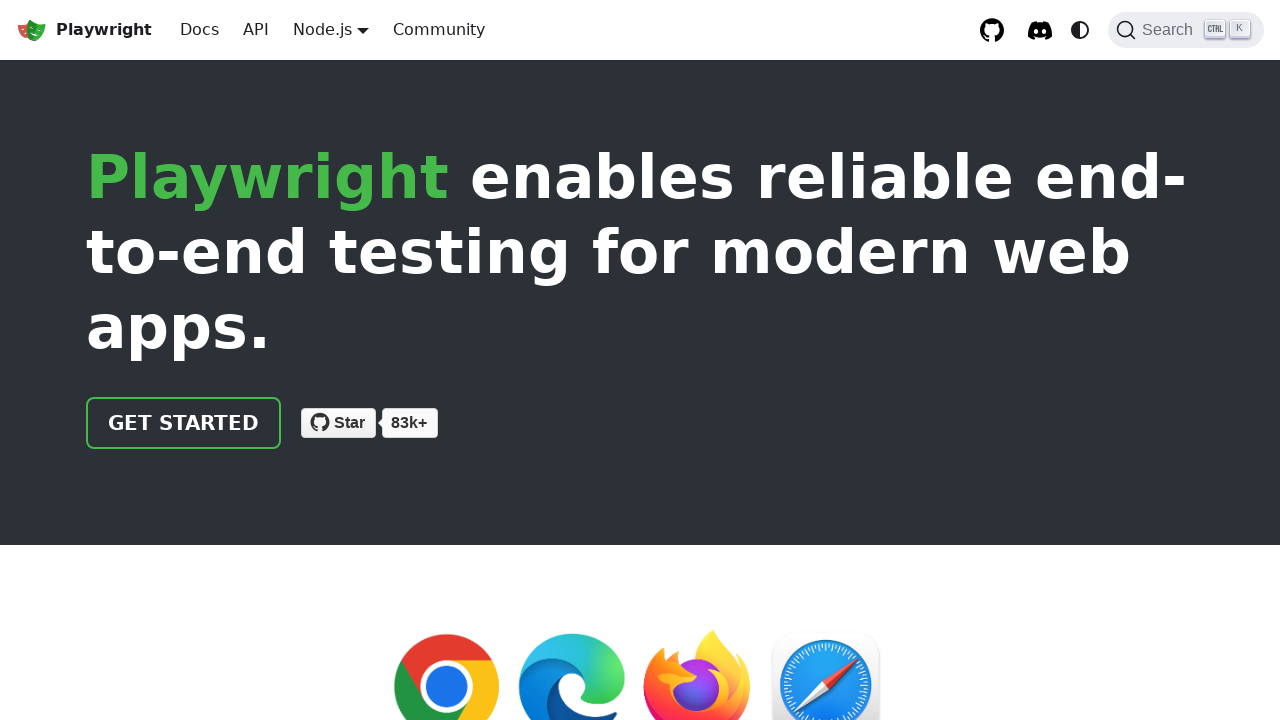

Clicked on docs/get started navigation link at (200, 30) on internal:role=link[name=/(get started|docs)/i] >> nth=0
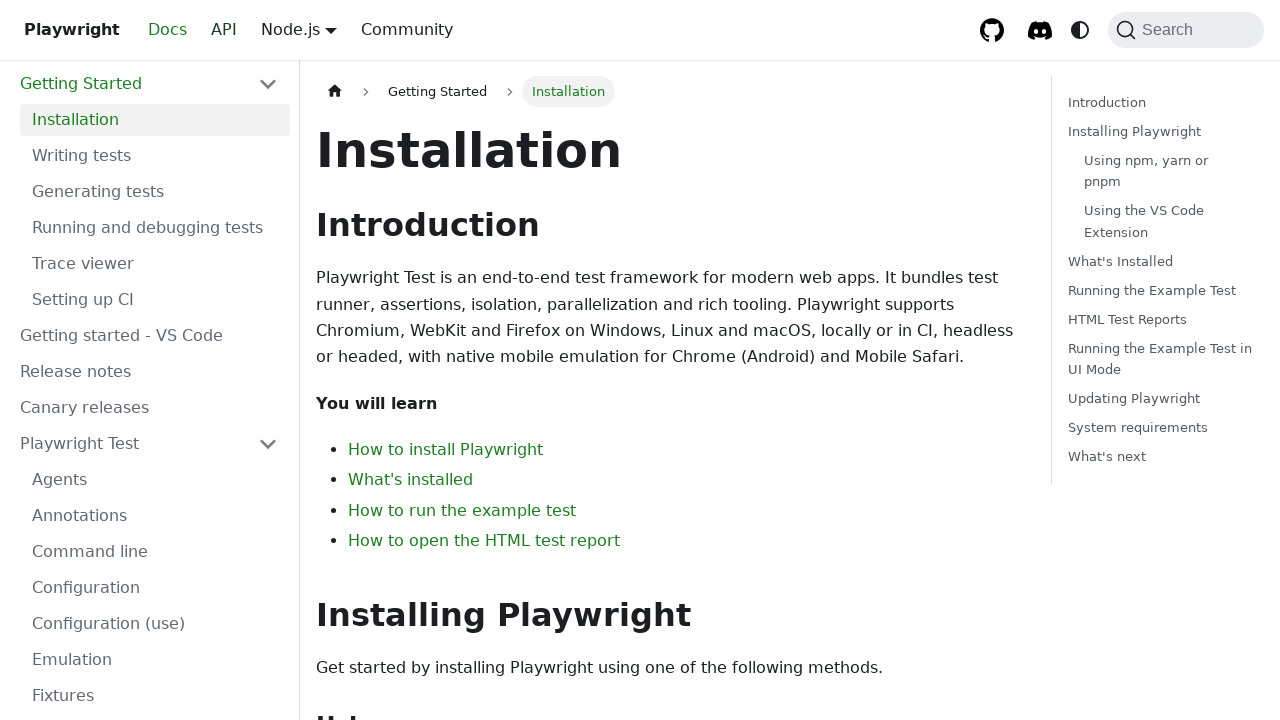

Verified URL changed to docs page
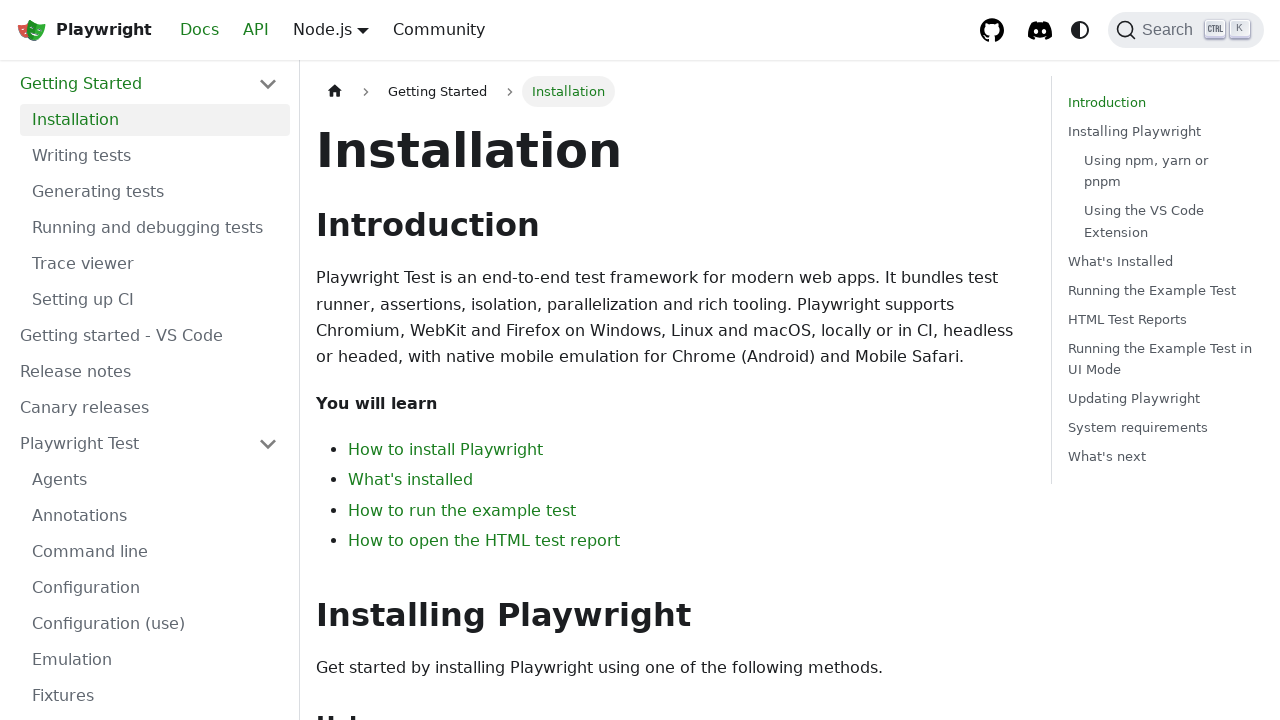

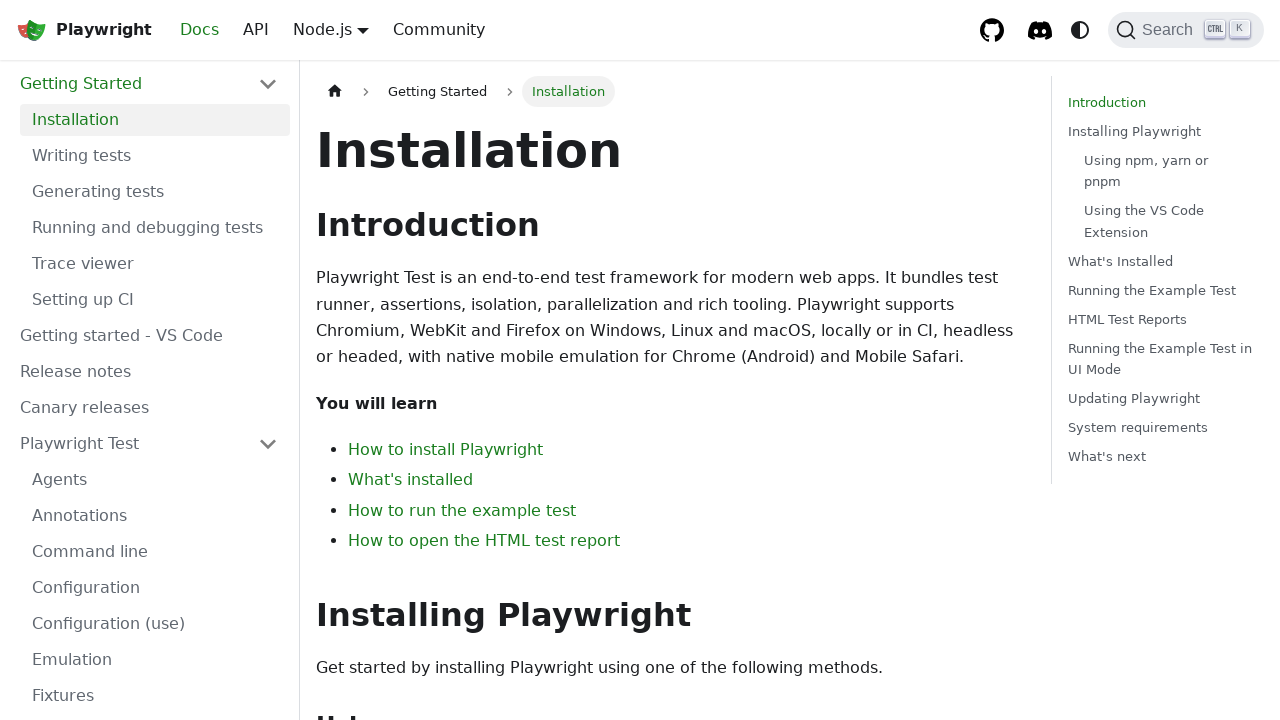